Tests that a broken image on the Broken Links/Images page does not display properly by navigating to the page and checking the image dimensions

Starting URL: https://demoqa.com/

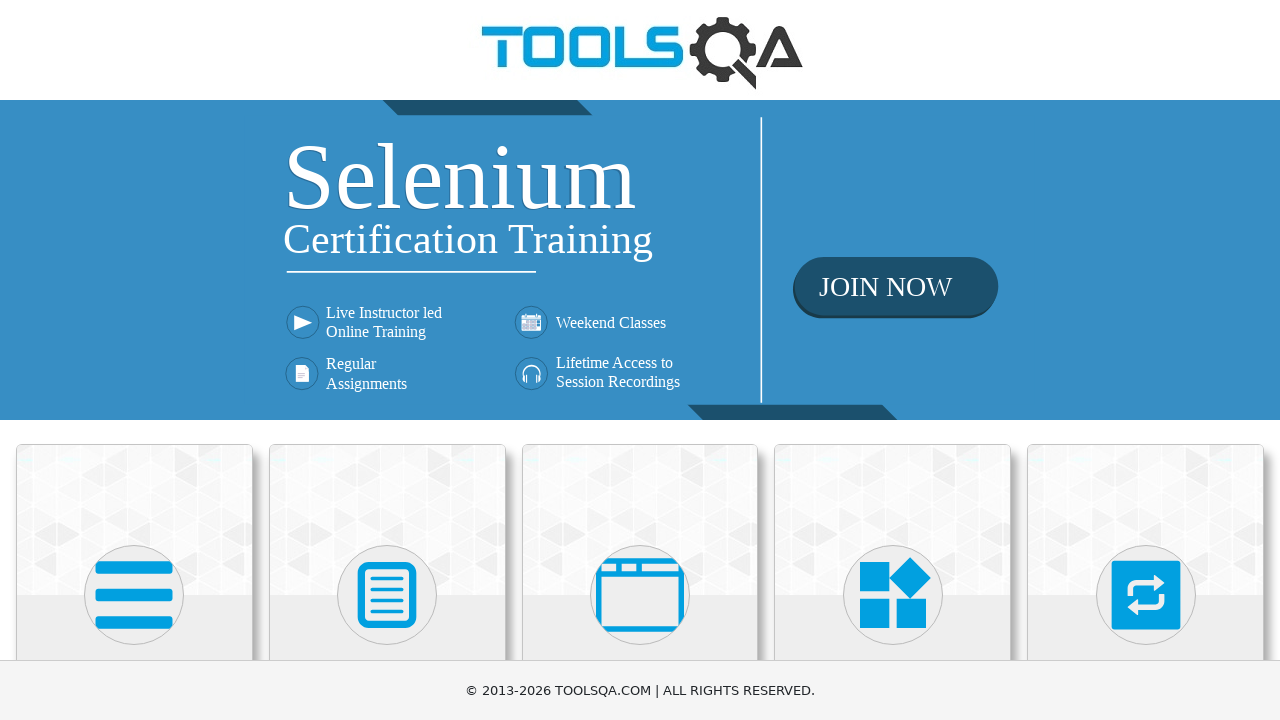

Clicked on Elements card on homepage at (134, 360) on text=Elements
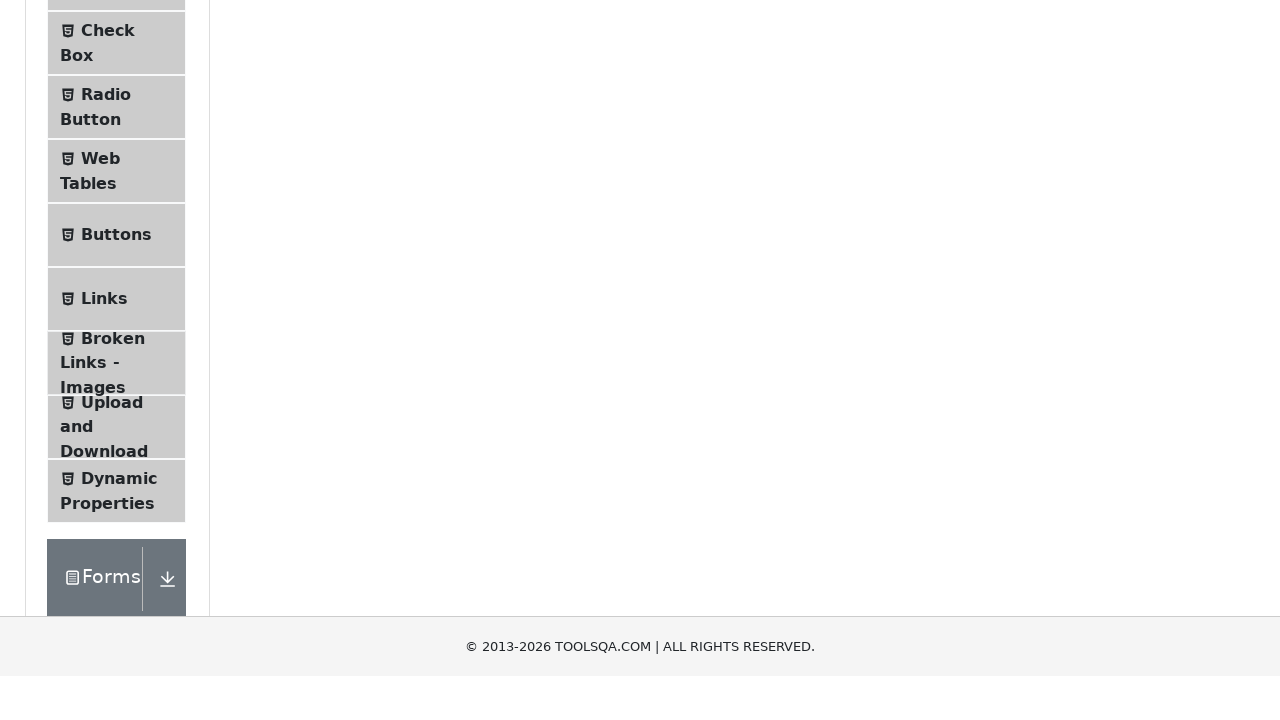

Clicked on Broken Links - Images menu item at (113, 620) on text=Broken Links - Images
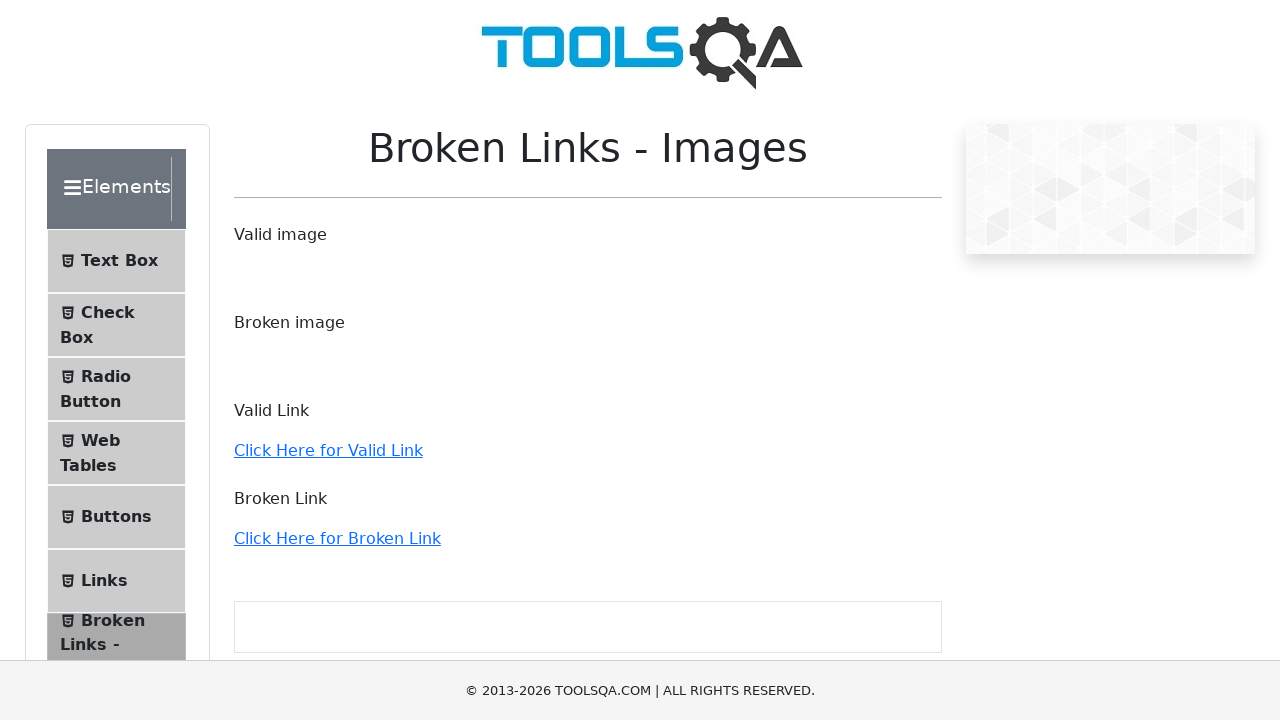

Waited for broken image section to load
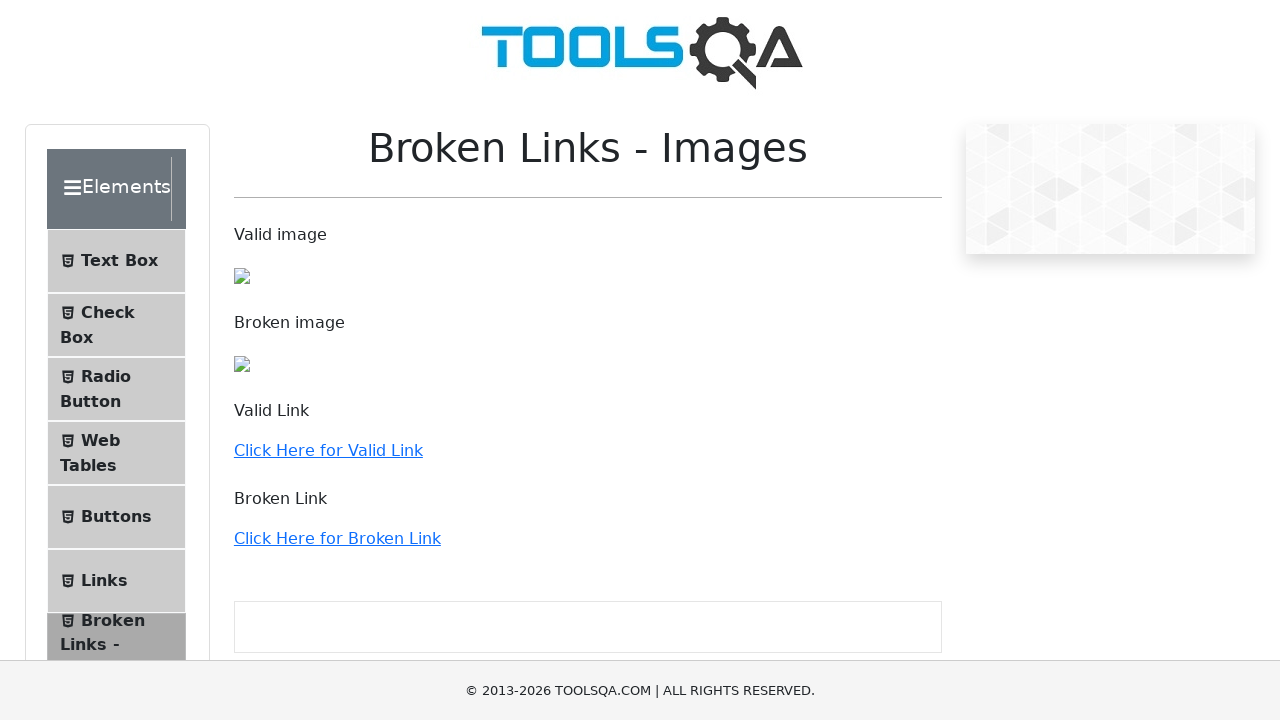

Located broken image element
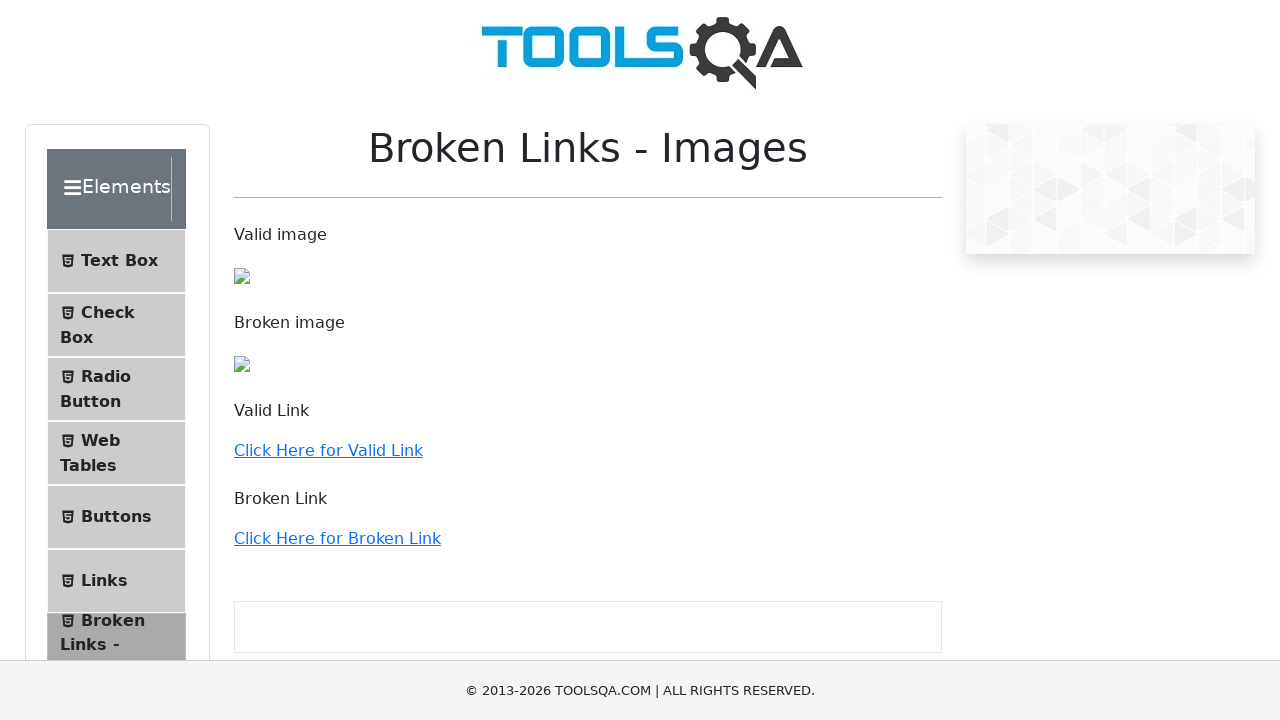

Retrieved natural width of broken image
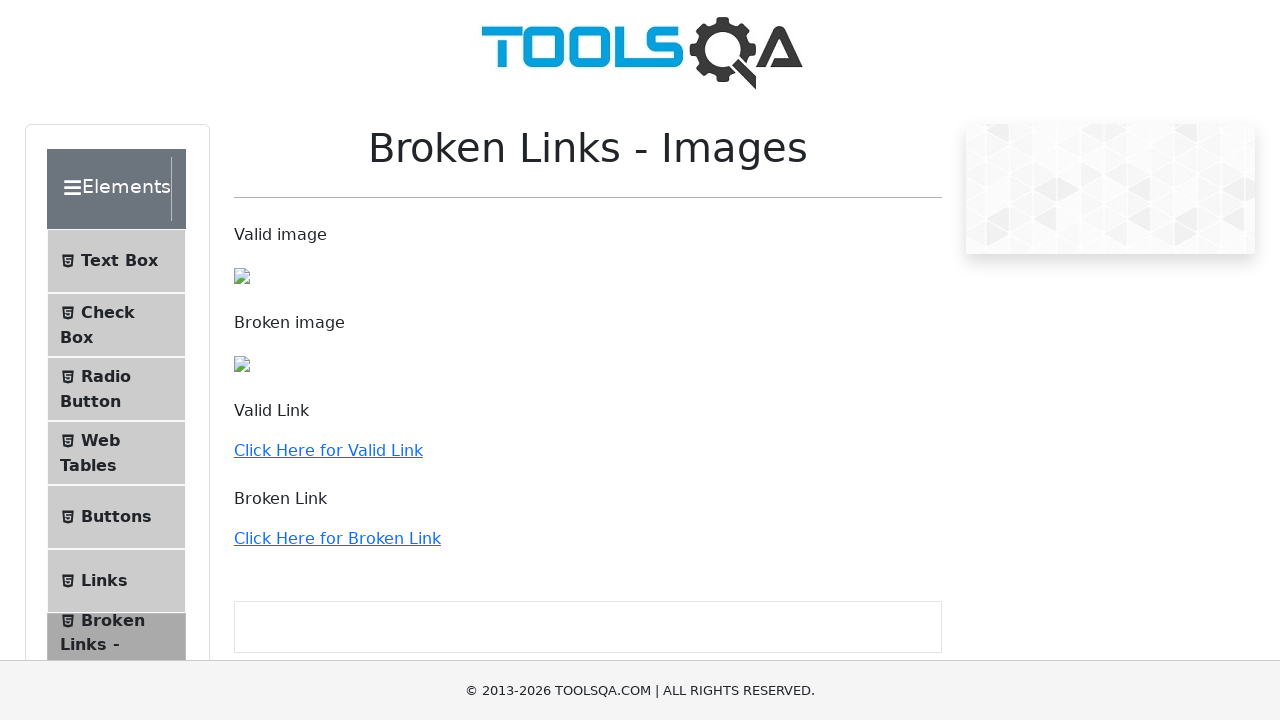

Retrieved natural height of broken image
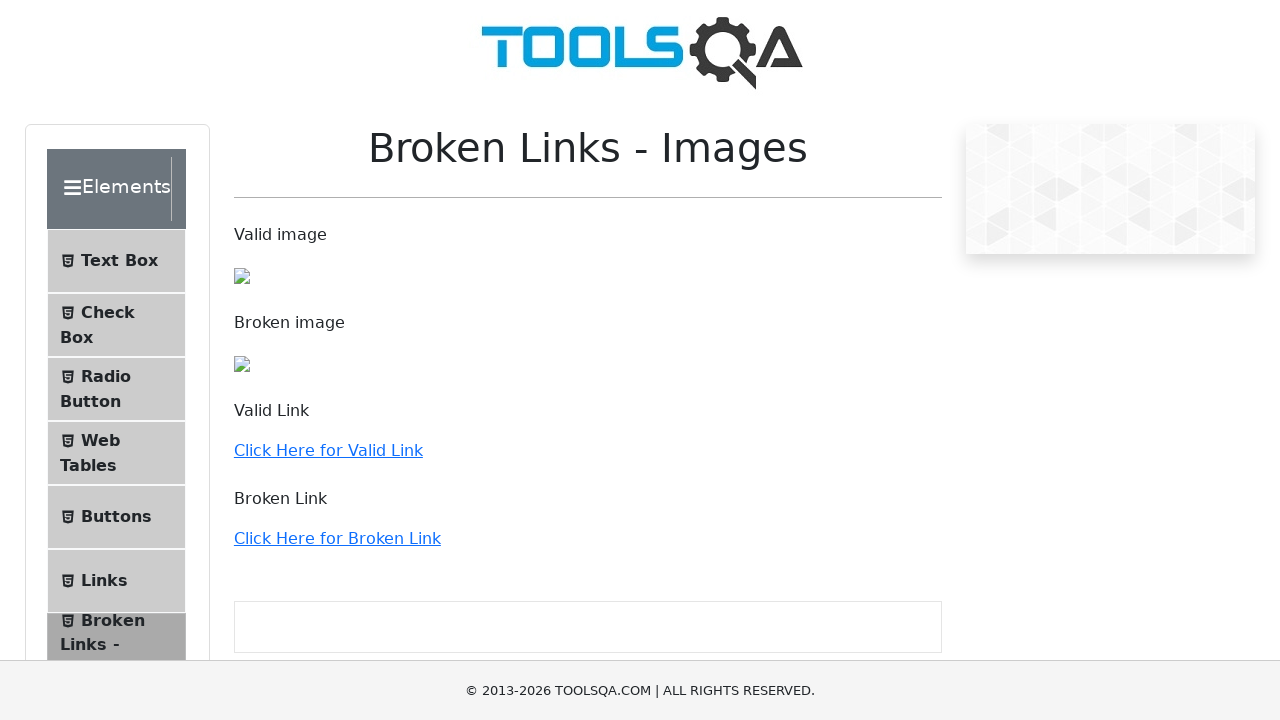

Verified broken image natural width is 0
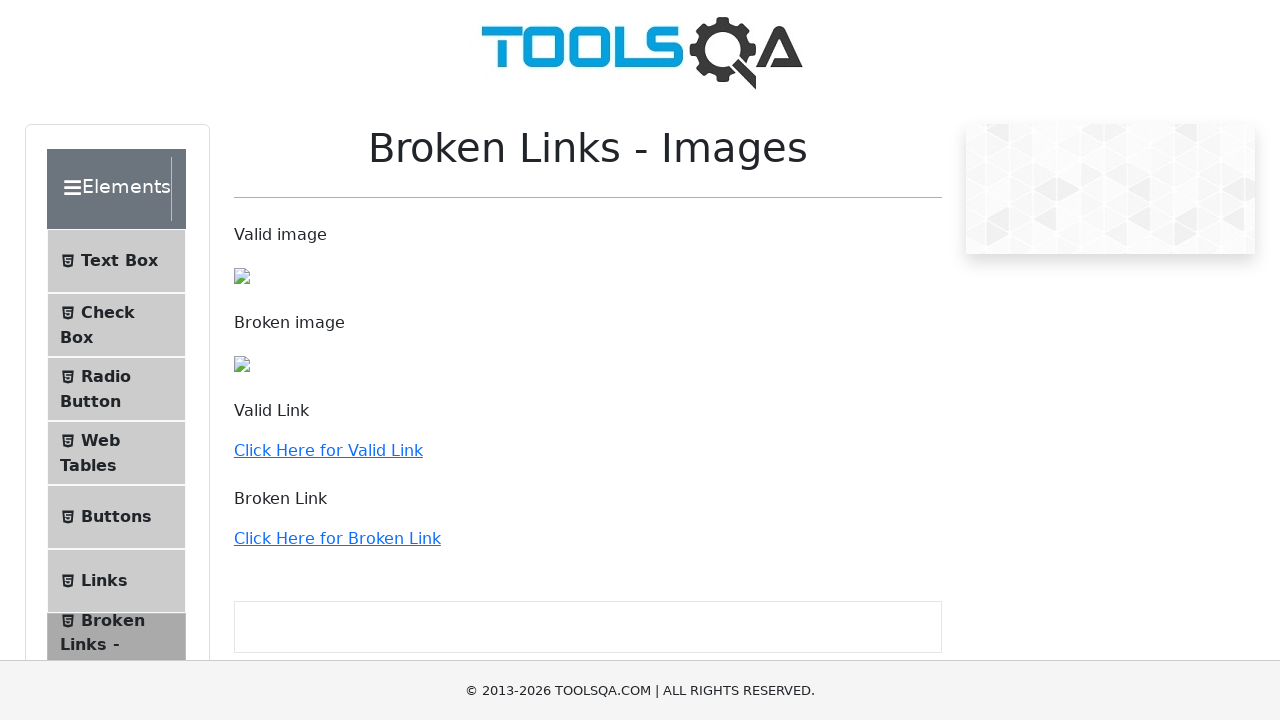

Verified broken image natural height is 0
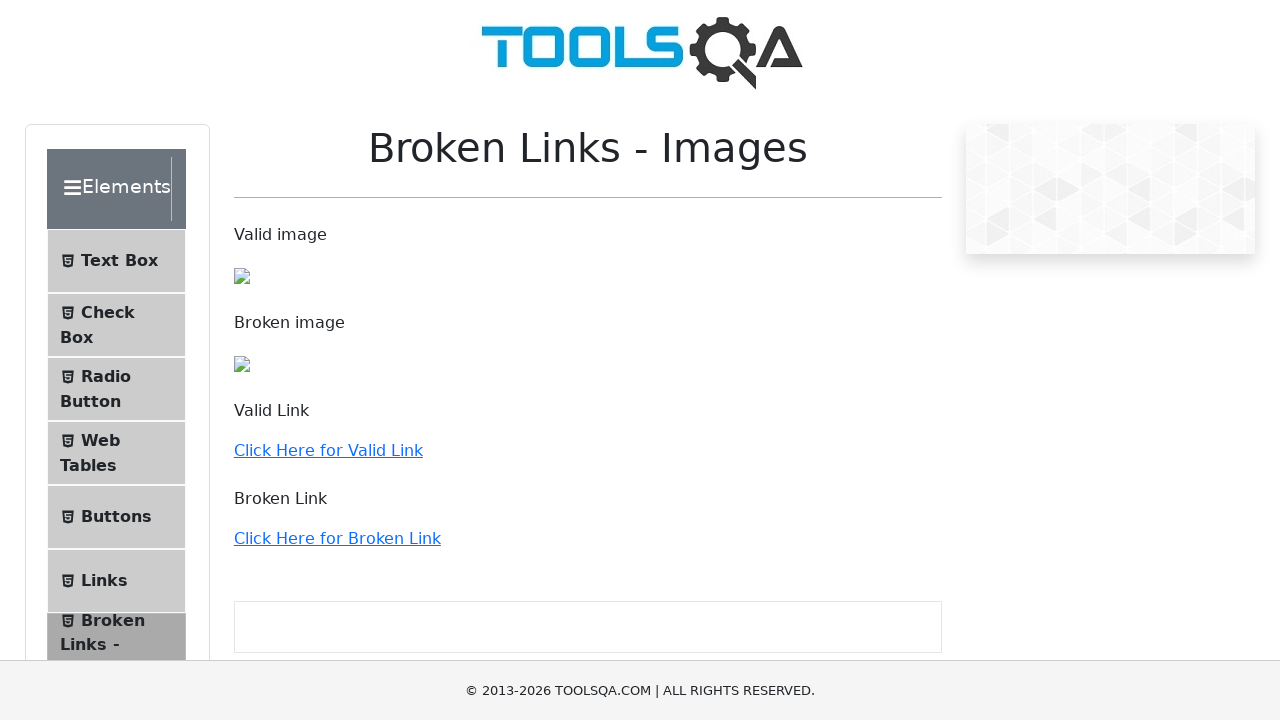

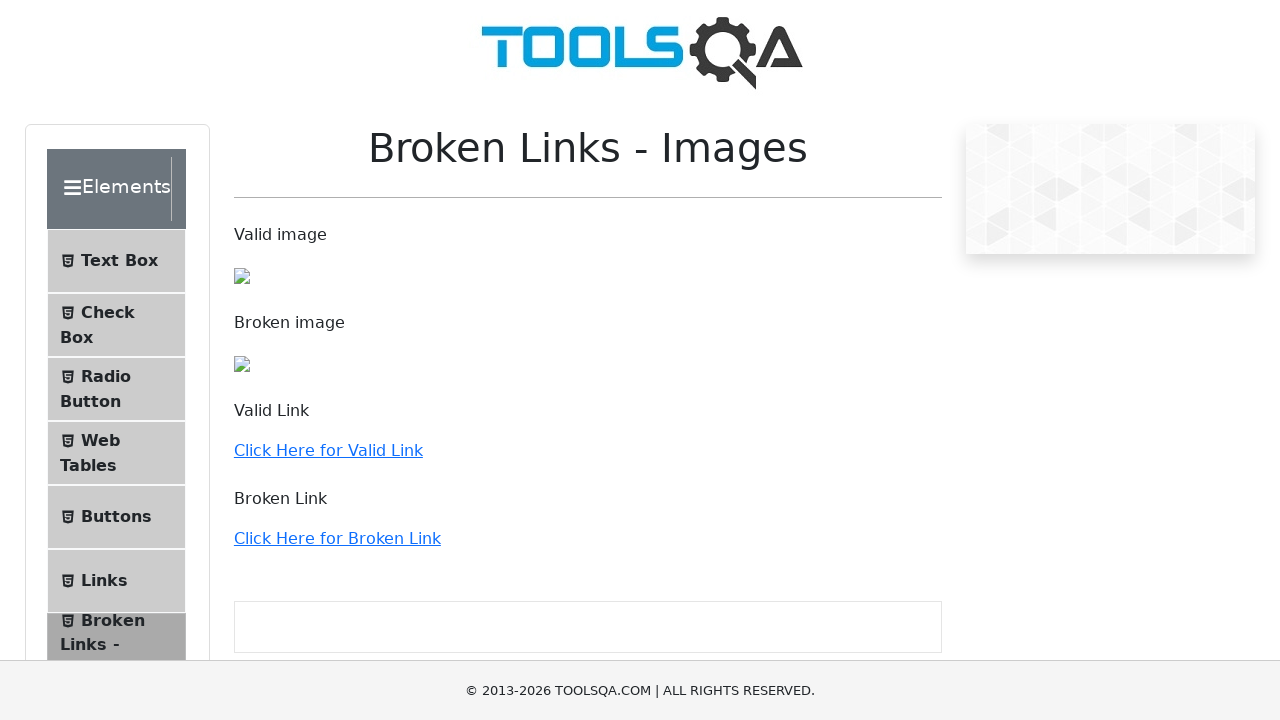